Navigates to shop page and selects selenium category from the product categories list

Starting URL: http://practice.automationtesting.in/my-account/

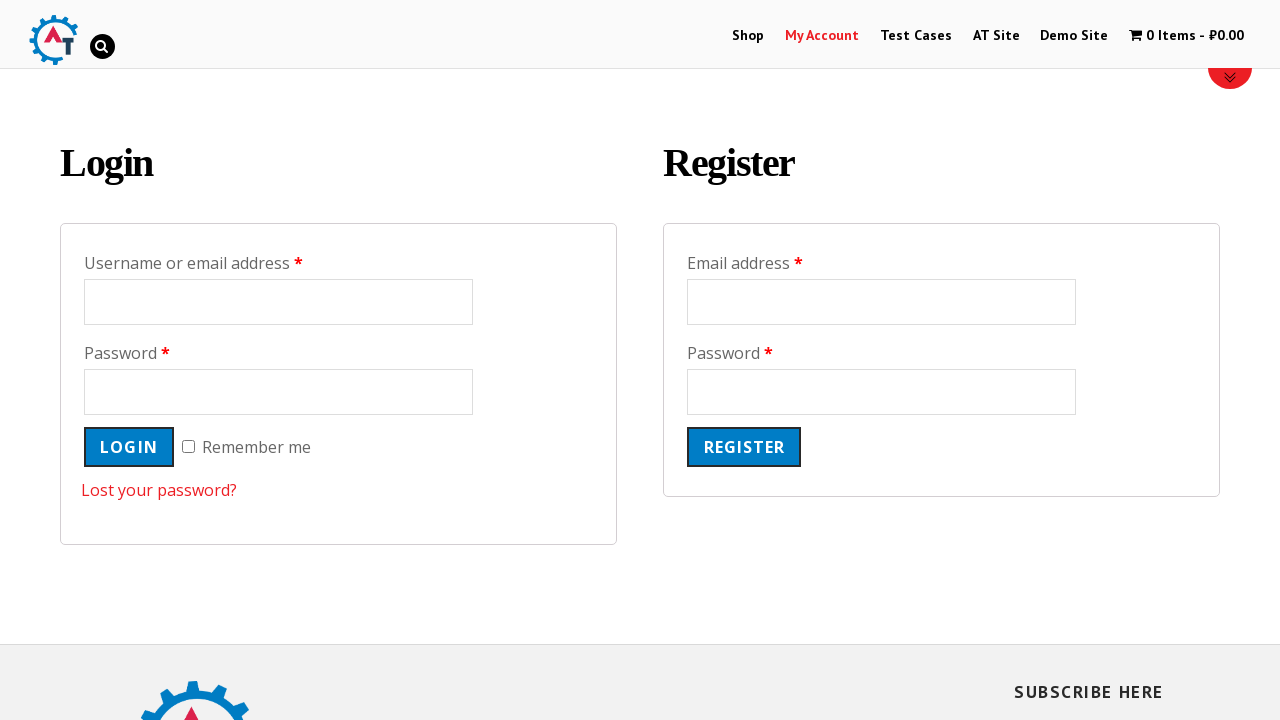

Clicked on shop menu item to navigate to shop page at (748, 36) on xpath=//*[@id="menu-item-40"]/a
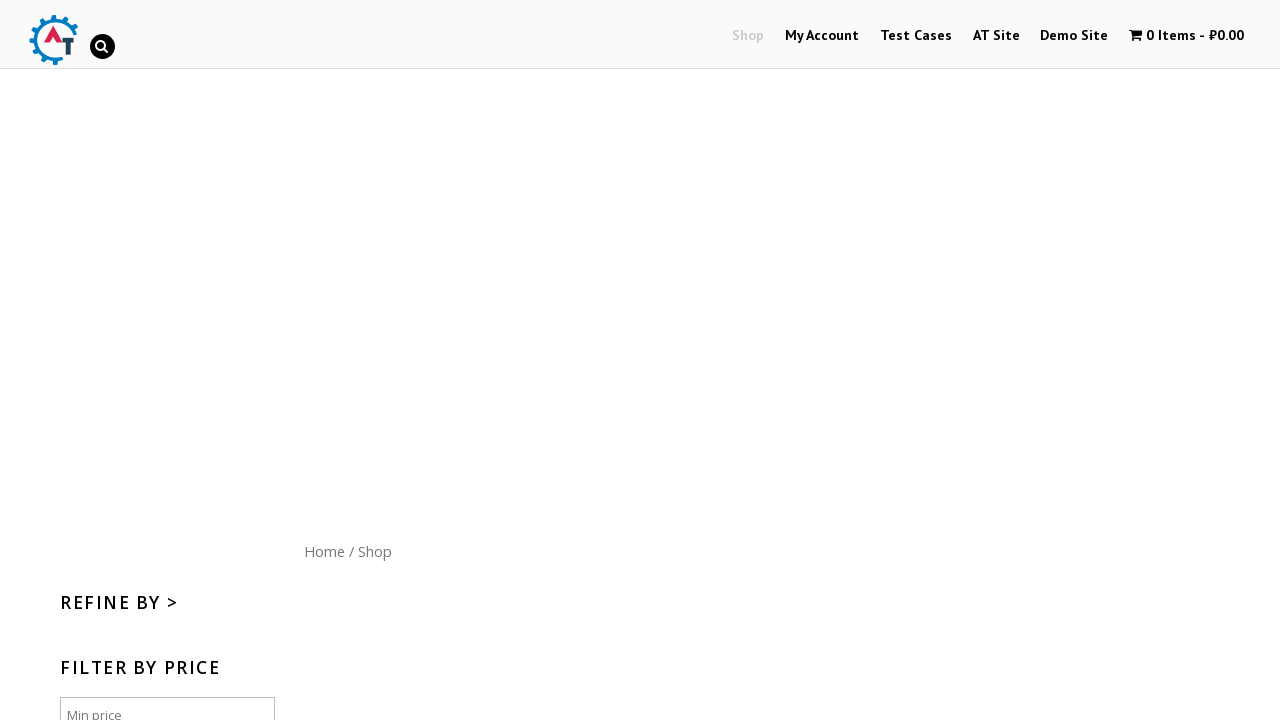

Located product categories section
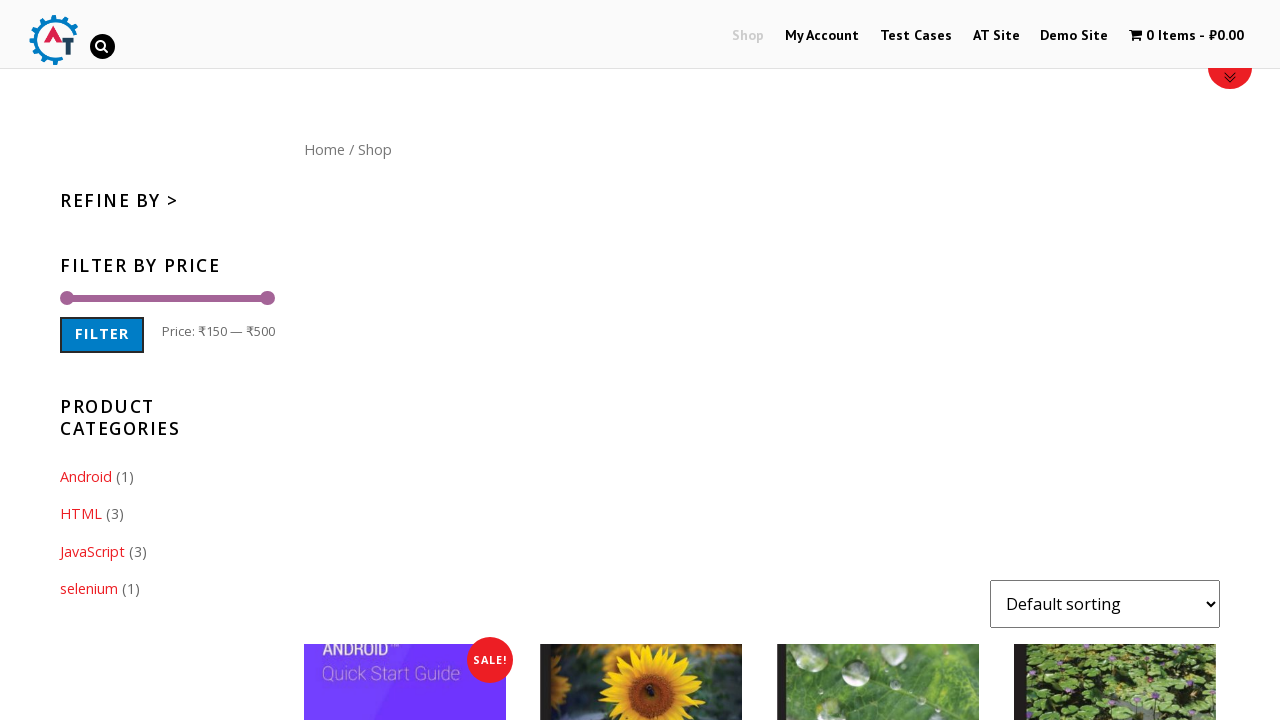

Located all category items in the categories list
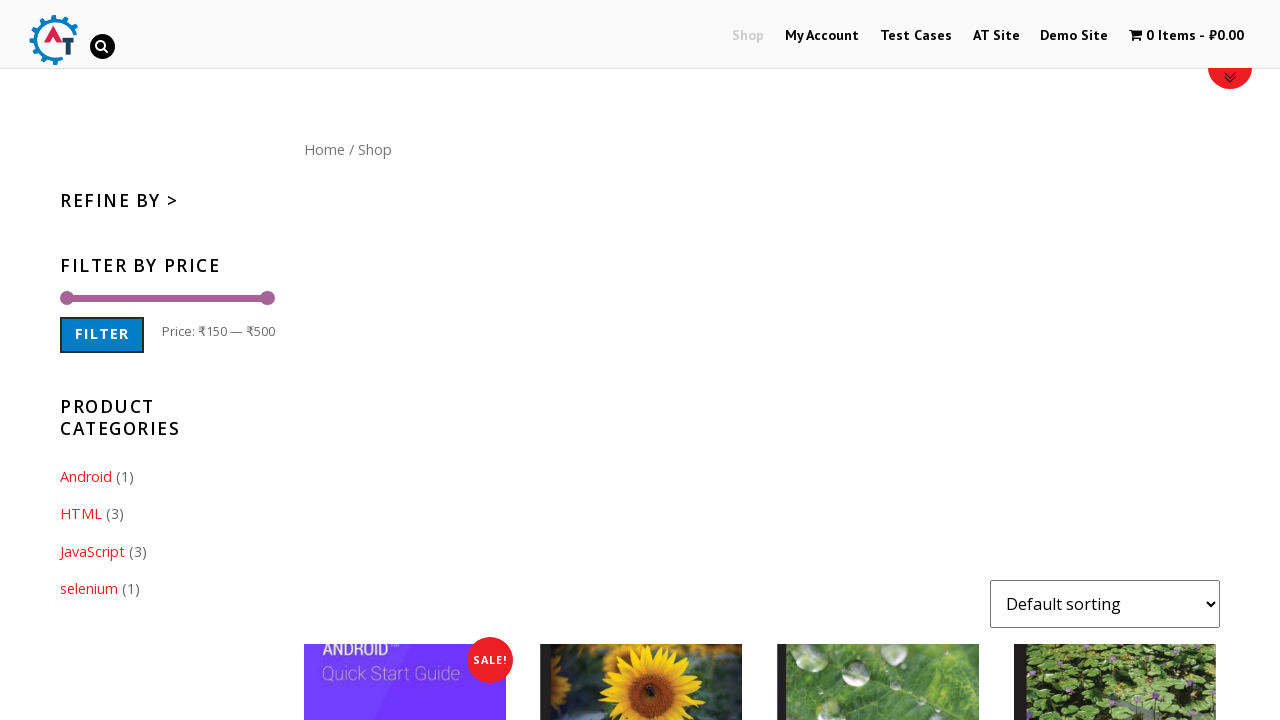

Found and clicked on selenium category from product categories list at (167, 589) on #woocommerce_product_categories-2 >> li >> nth=3
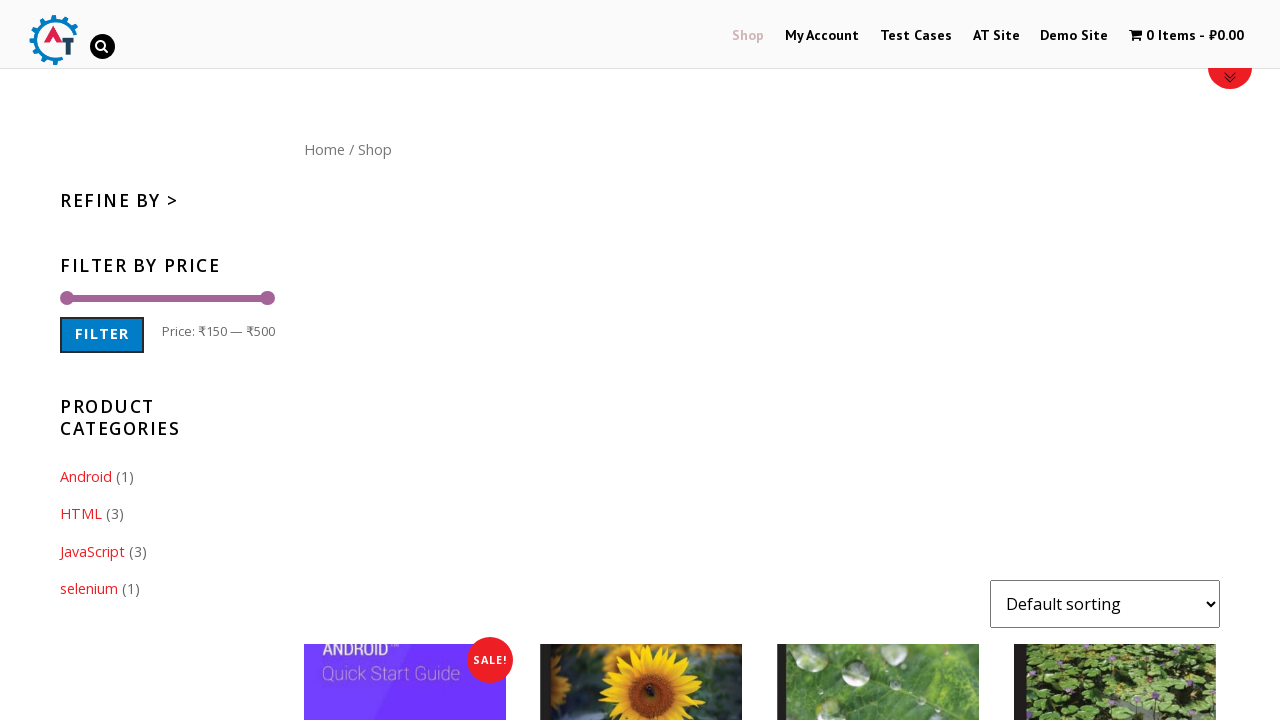

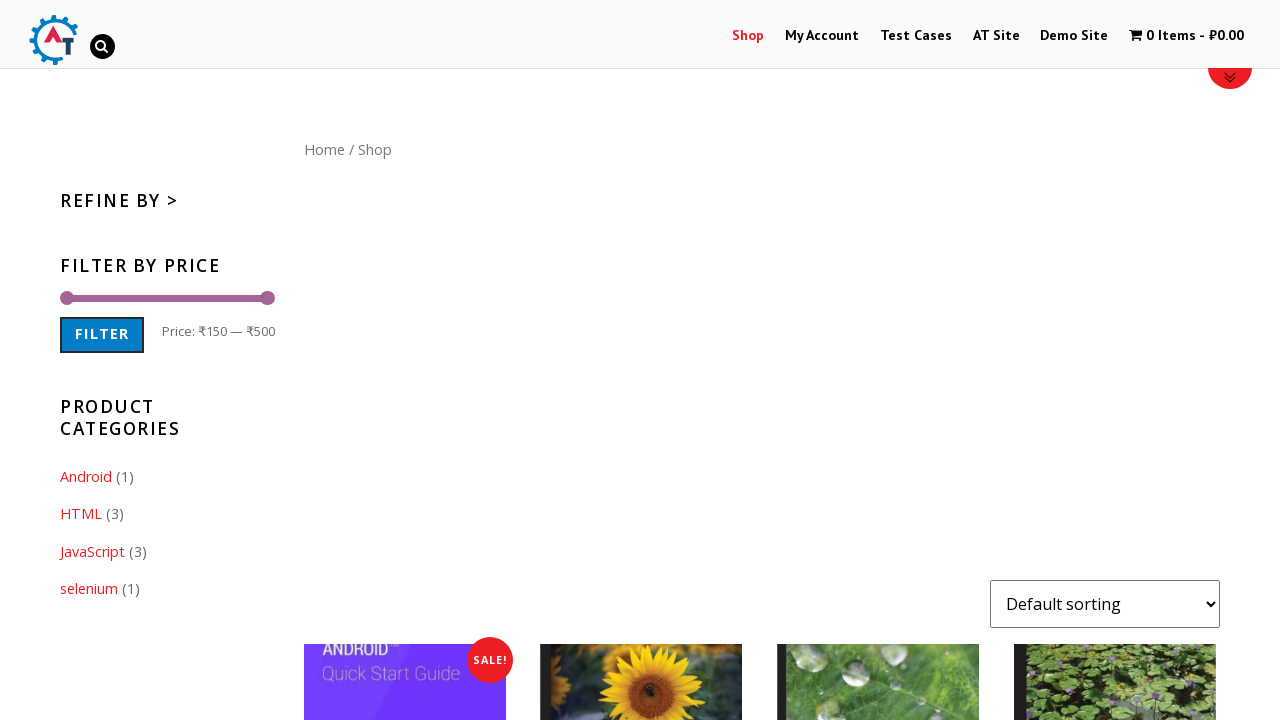